Tests dropdown selection by randomly selecting an option from the dropdown menu

Starting URL: https://the-internet.herokuapp.com/dropdown

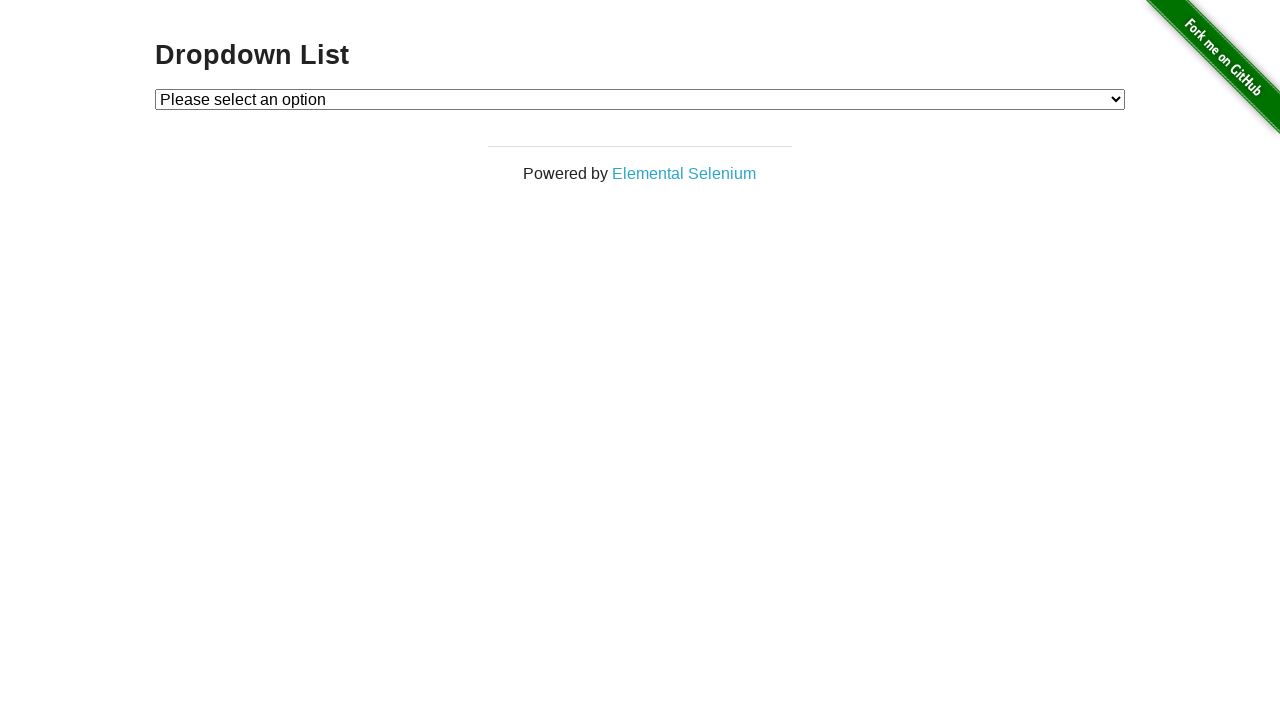

Generated random value between 1 and 2 for dropdown selection
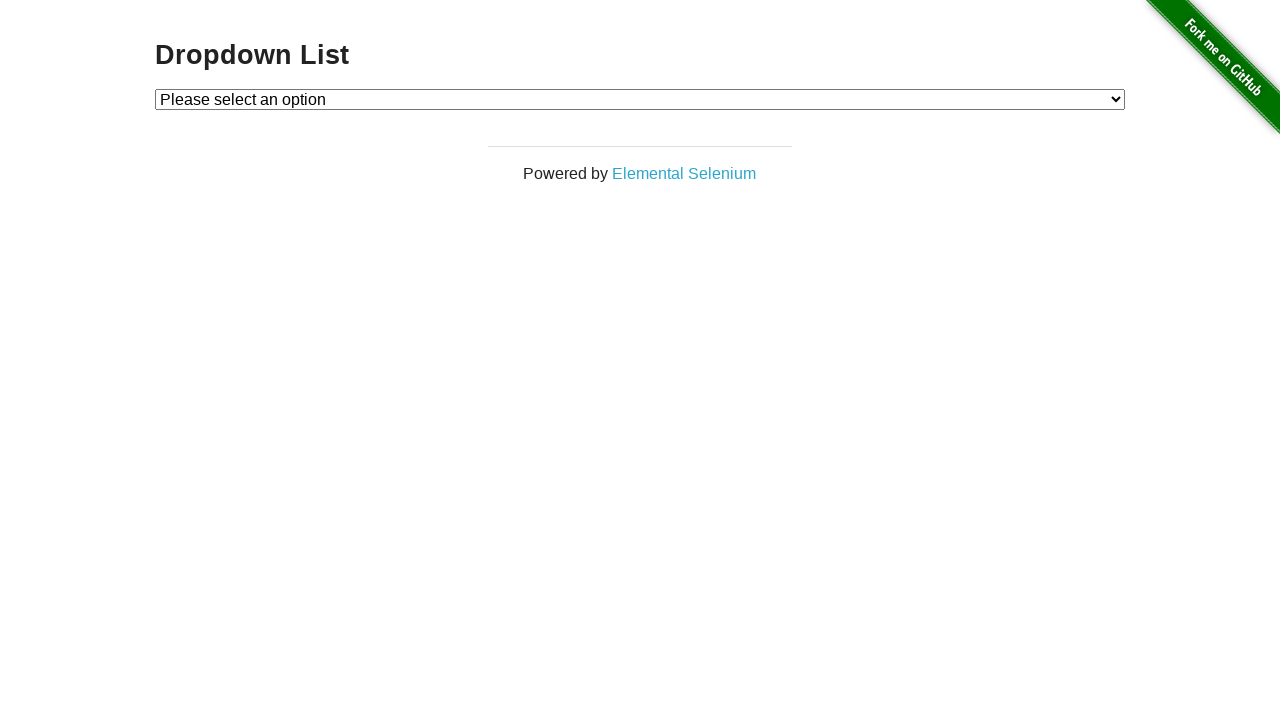

Selected option 2 from dropdown menu on #dropdown
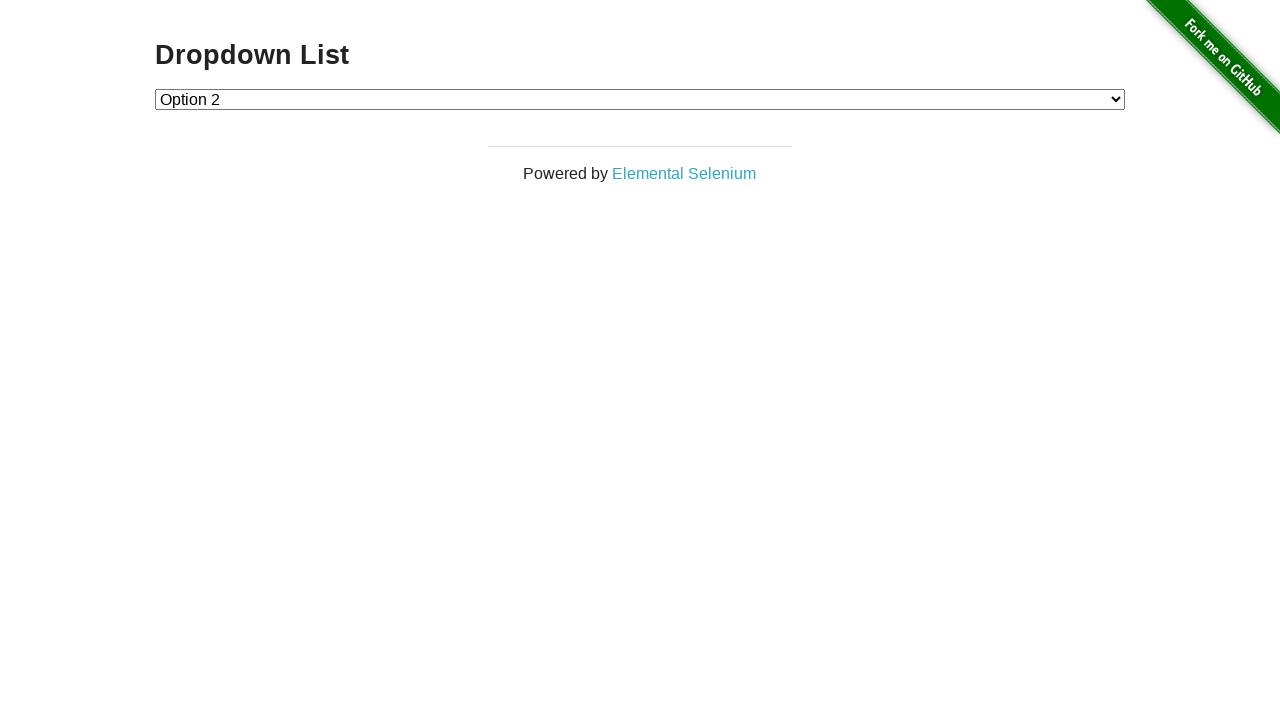

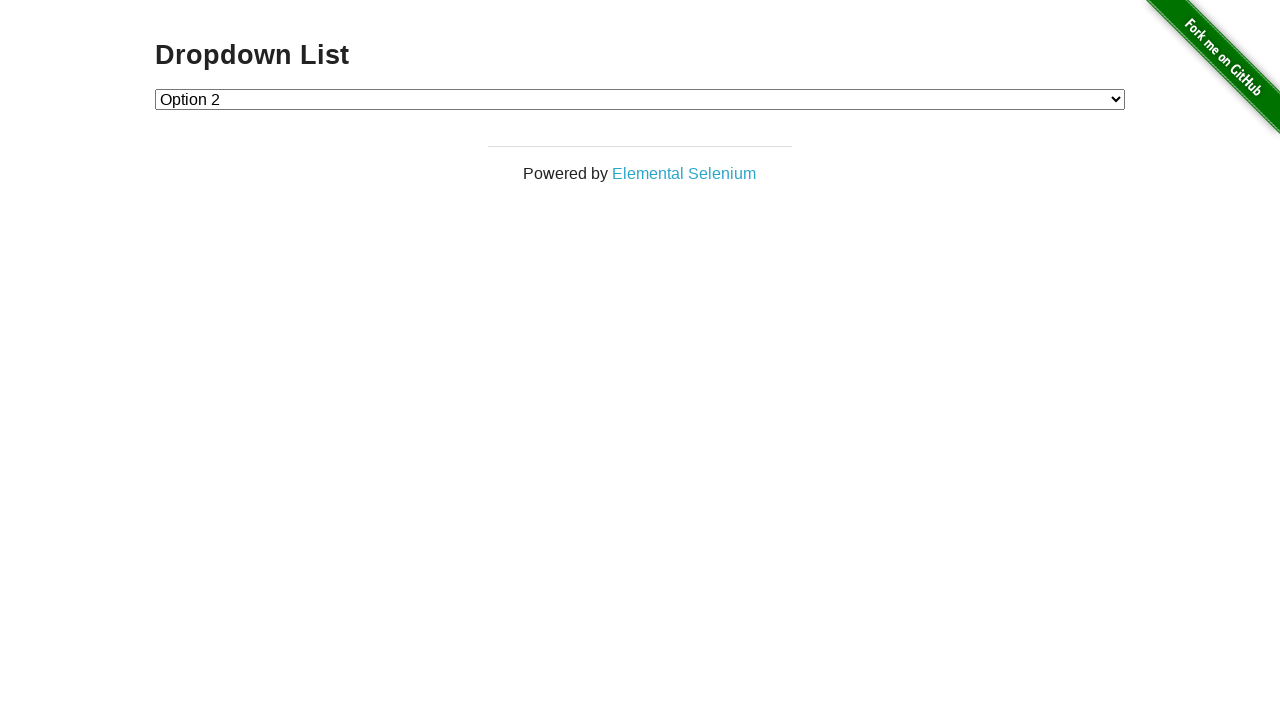